Tests the customer lookup form on ParaBank demo site by filling in personal information fields including name, address, and SSN to recover account credentials.

Starting URL: https://parabank.parasoft.com/parabank/lookup.htm

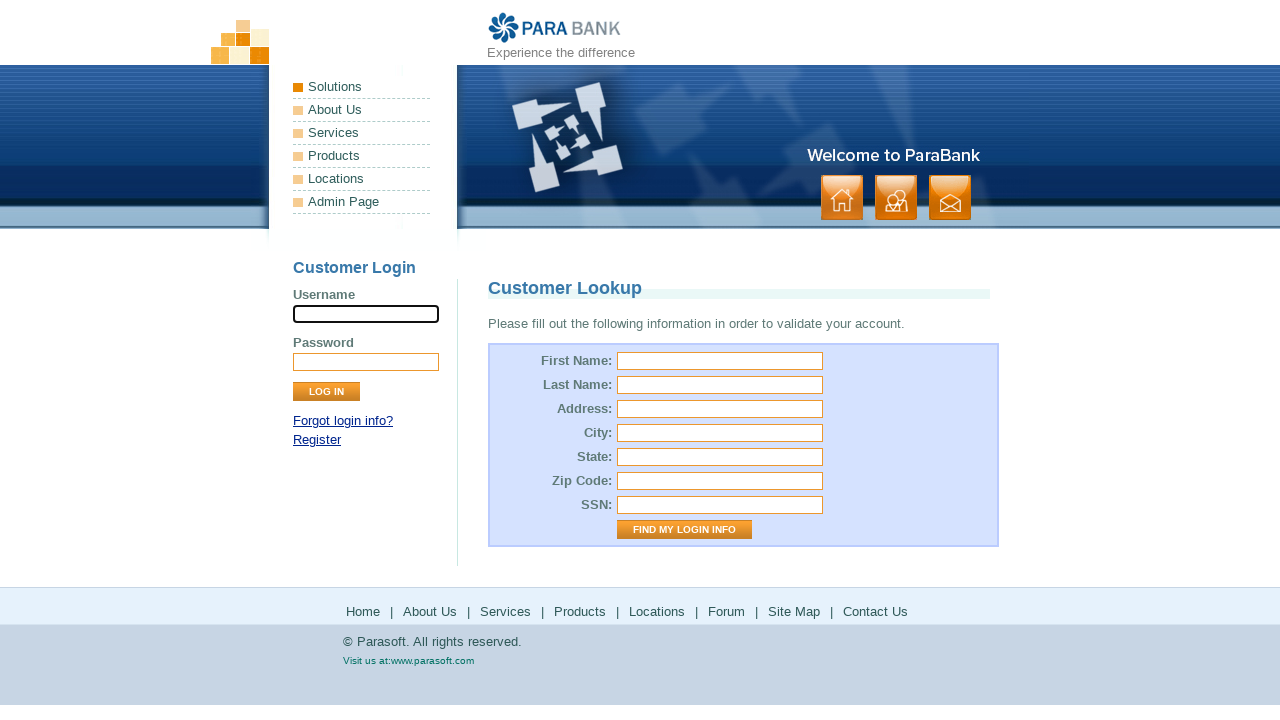

Filled first name field with 'Teste Name' on #firstName
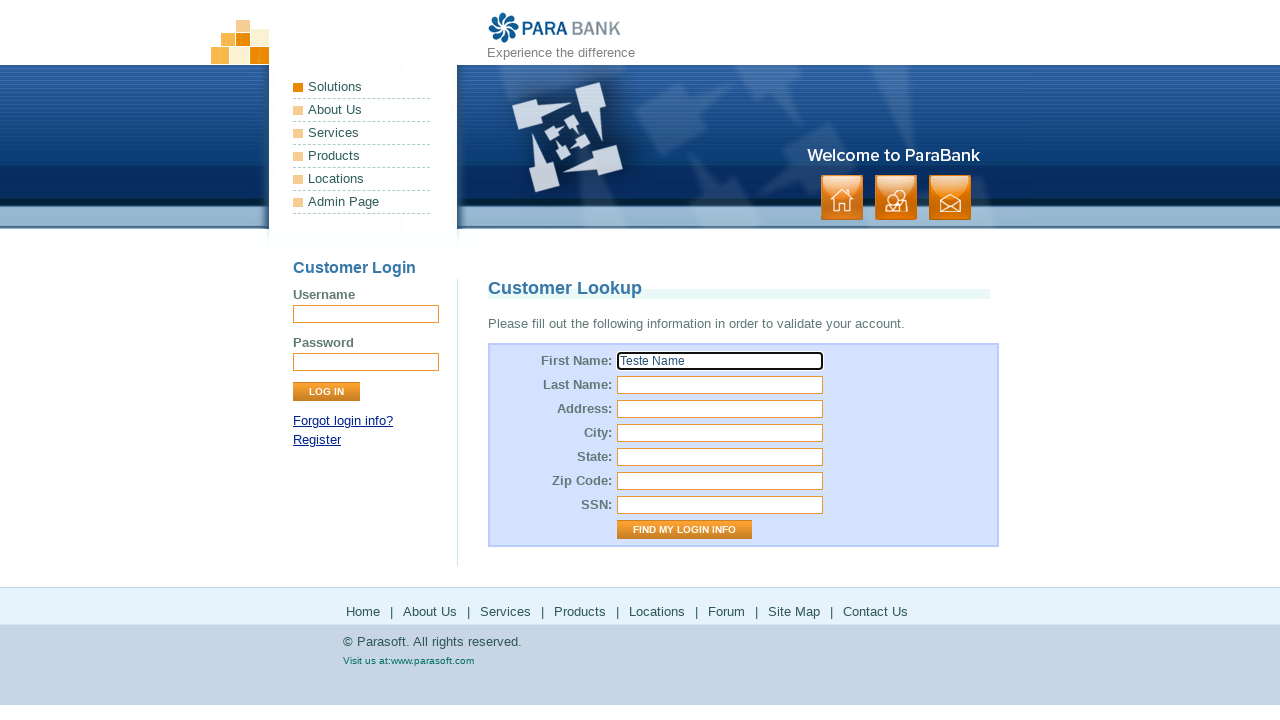

Filled last name field with 'Last Name test' on #lastName
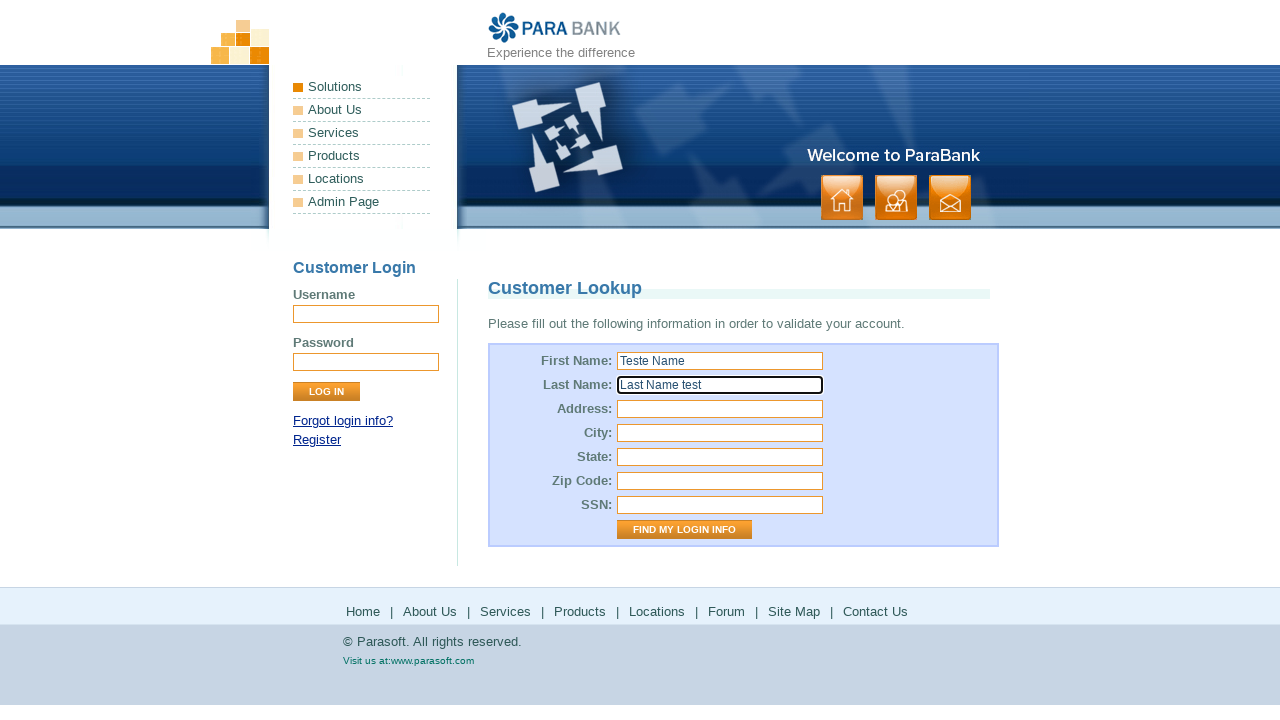

Filled street address field with 'Rua da casa do QA' on #address\.street
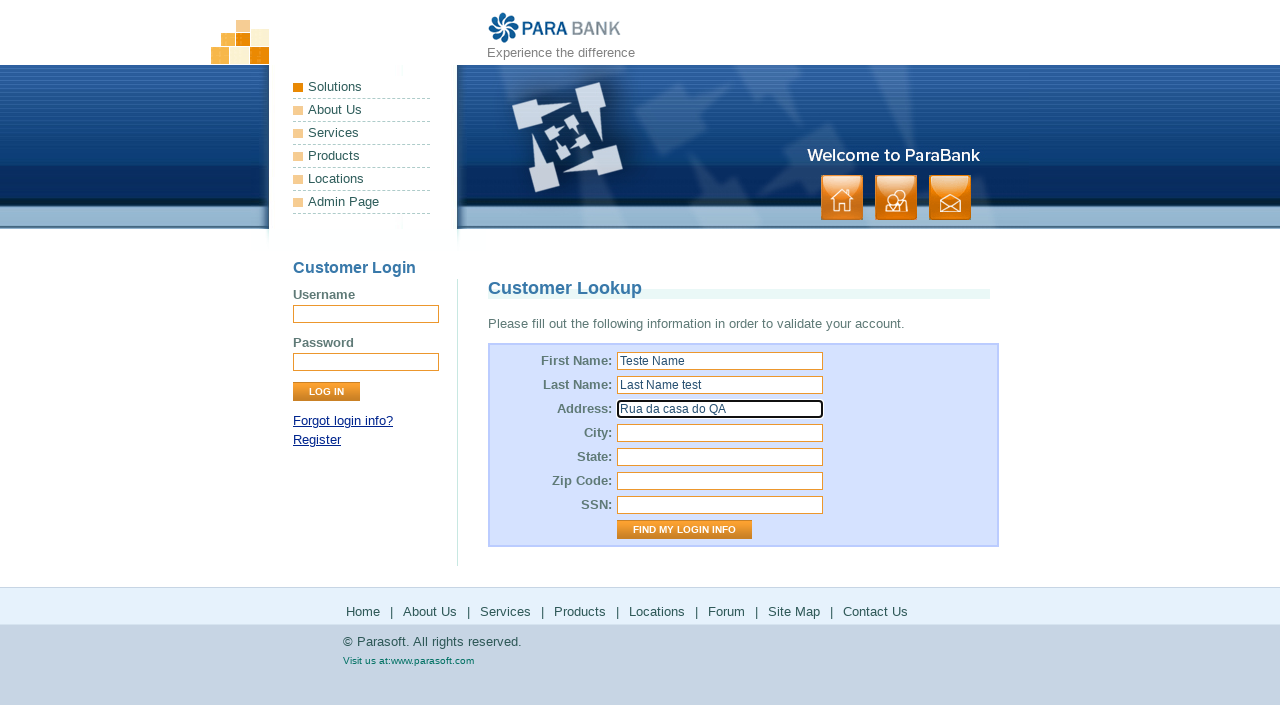

Filled city field with 'Cidade do QA' on #address\.city
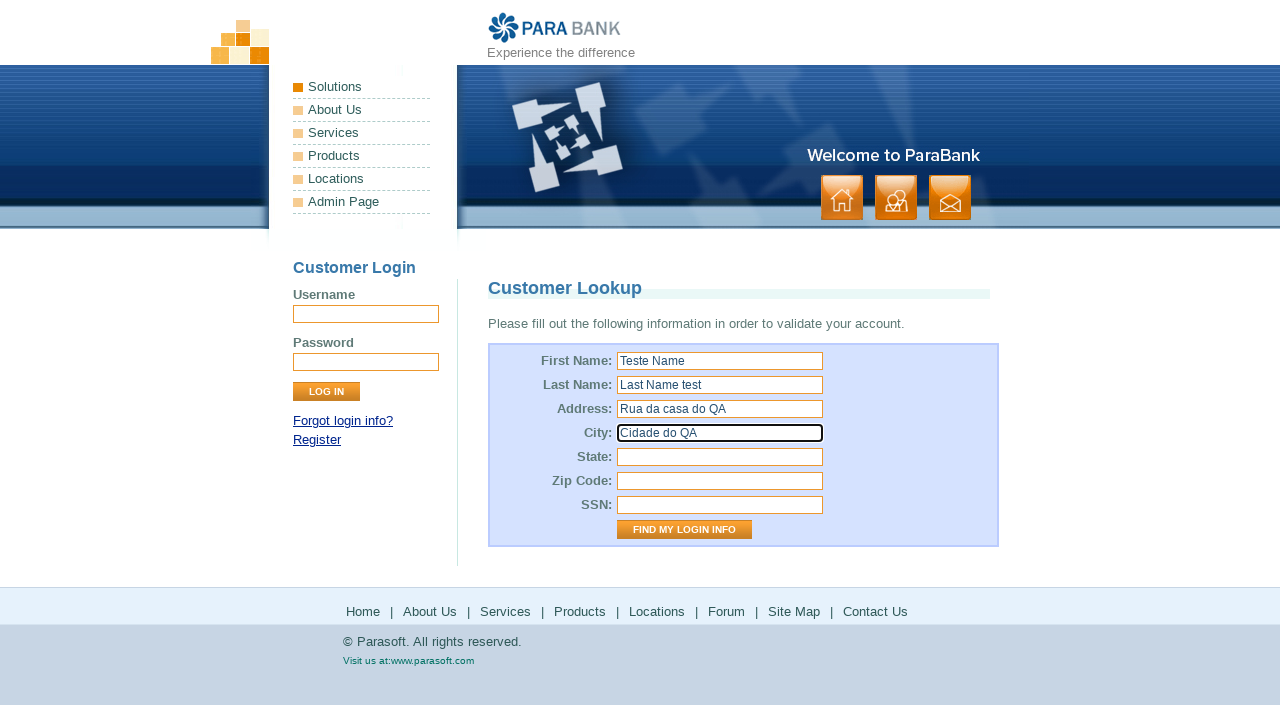

Filled state field with 'São Paulo' on #address\.state
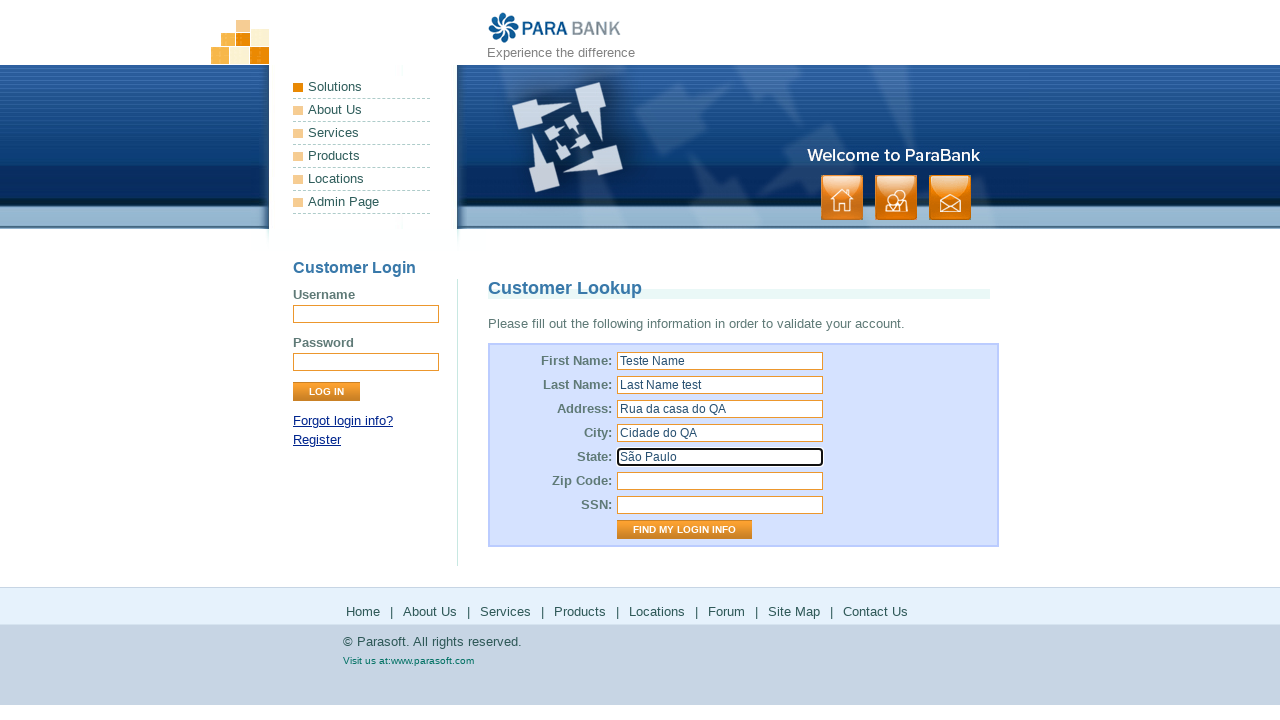

Filled zip code field with '086454120' on #address\.zipCode
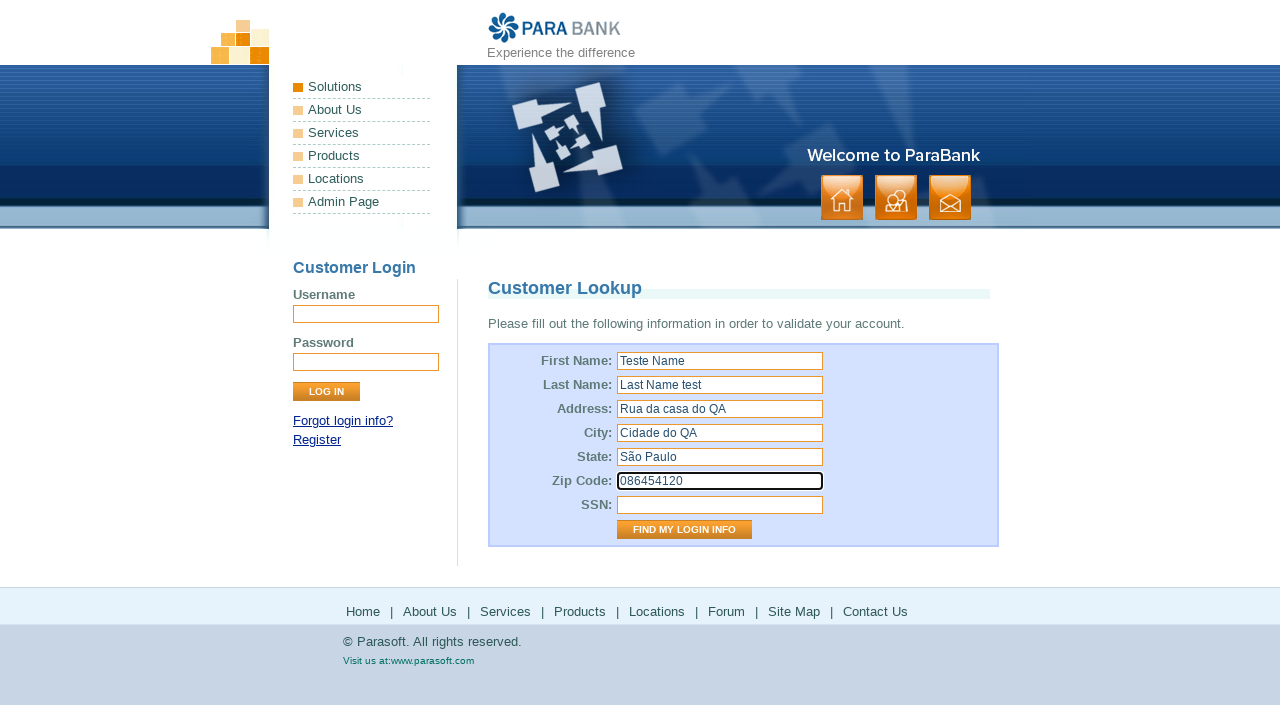

Filled SSN field with '036-56-0519' on #ssn
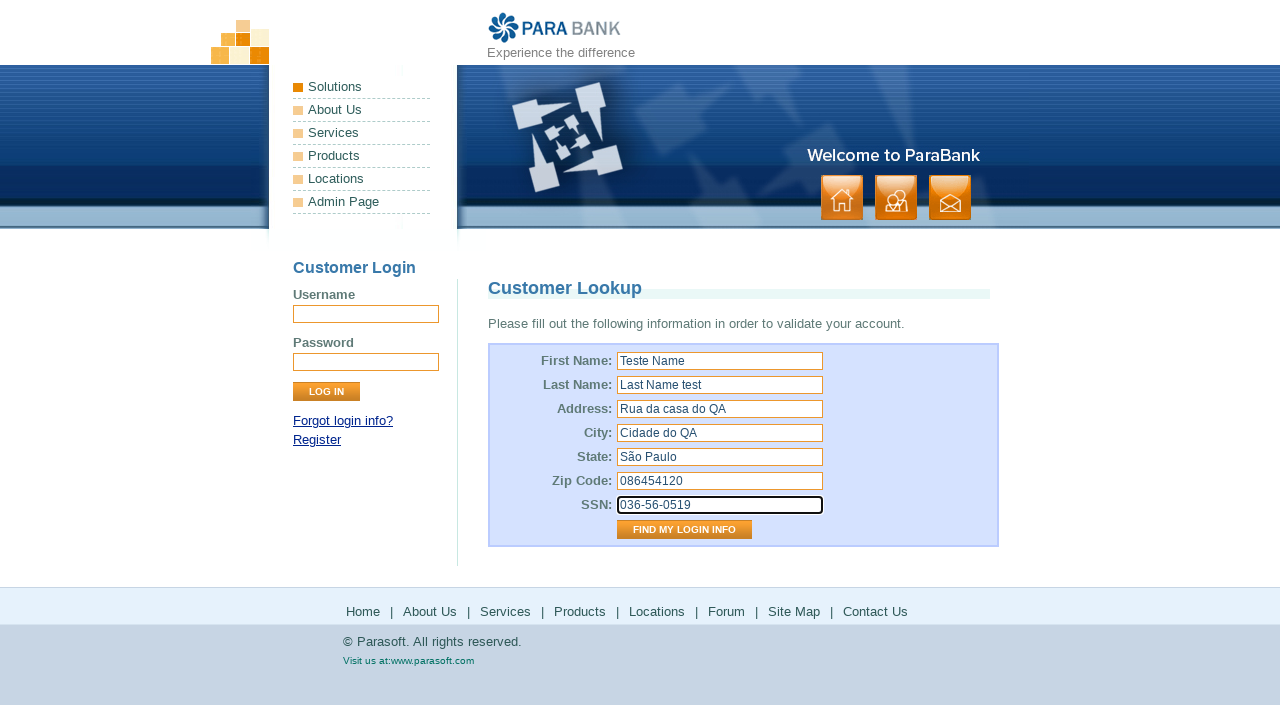

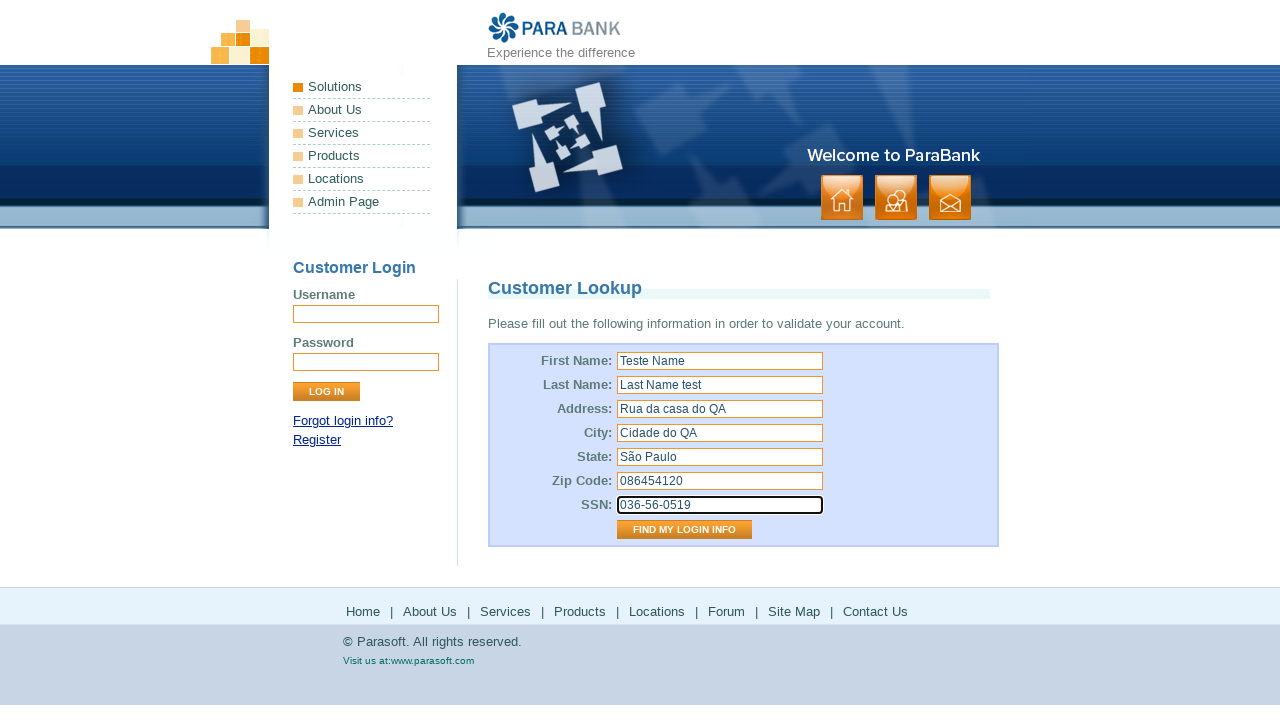